Tests the Let's Kode It practice page by opening a new window, selecting a dropdown value, and entering text in a search field

Starting URL: https://www.letskodeit.com/practice

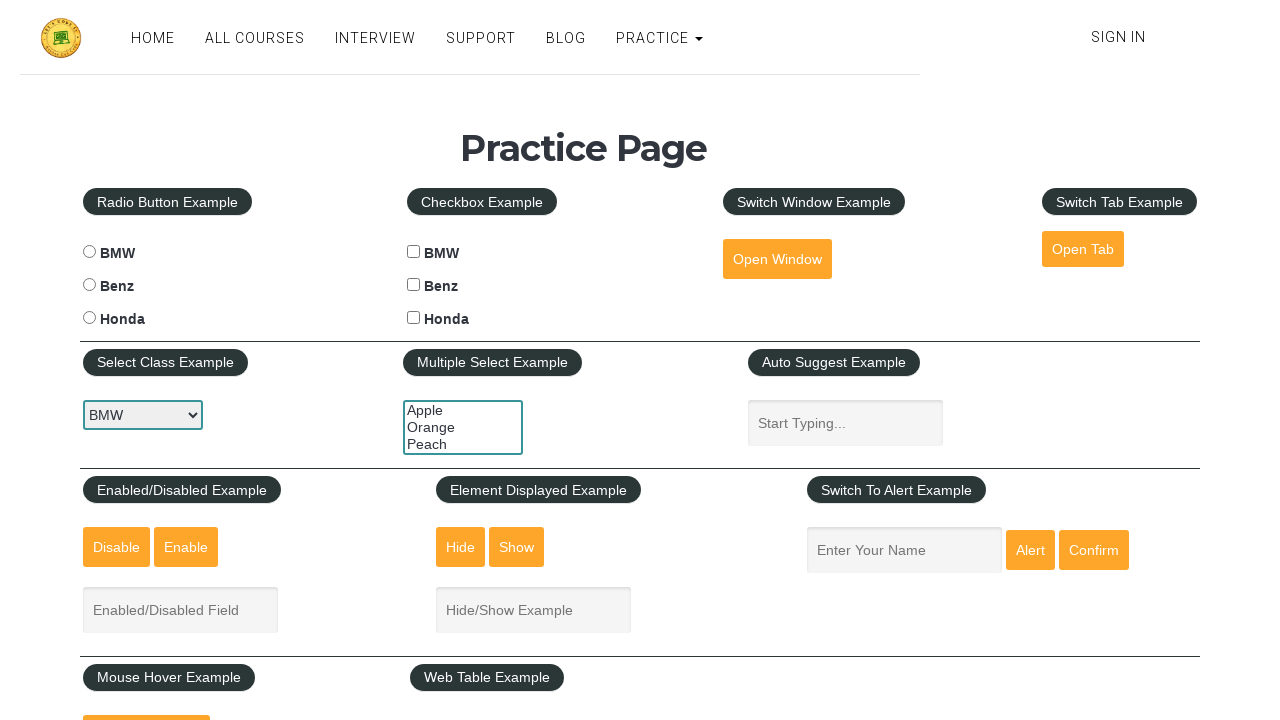

Clicked open window button at (777, 259) on #openwindow
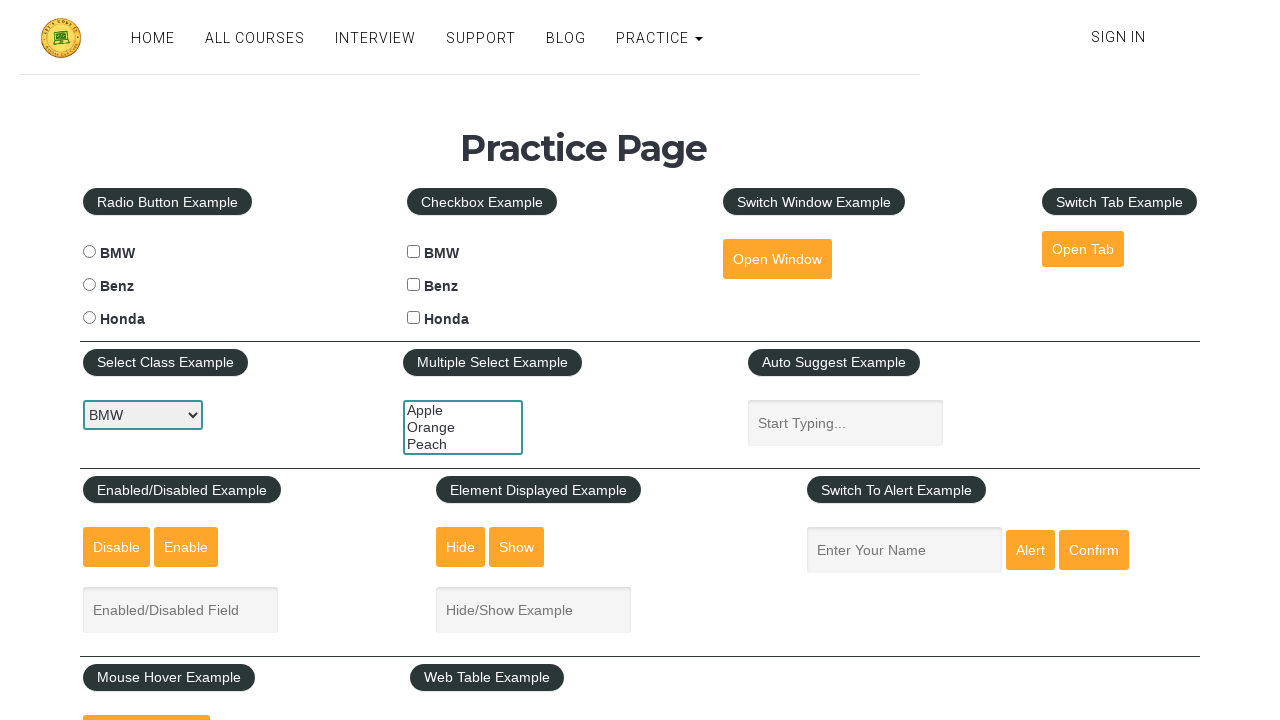

New window opened and ready at (777, 259) on #openwindow
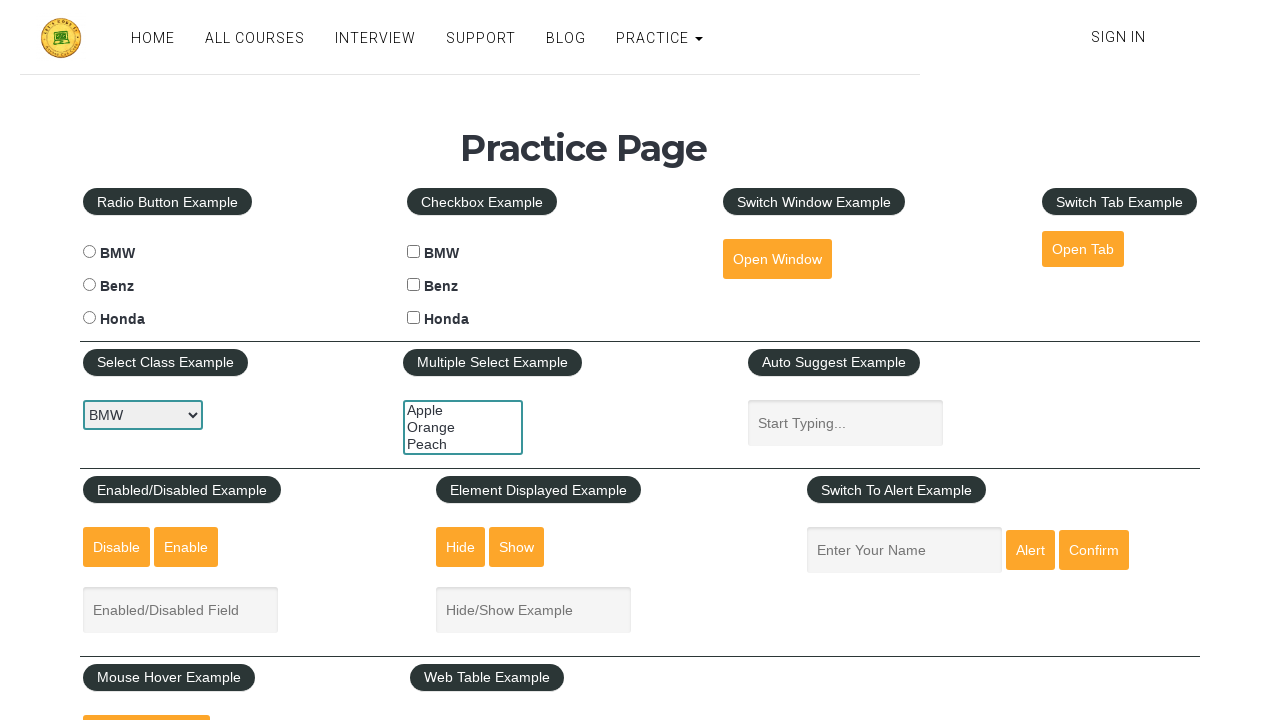

Switched to new window/tab
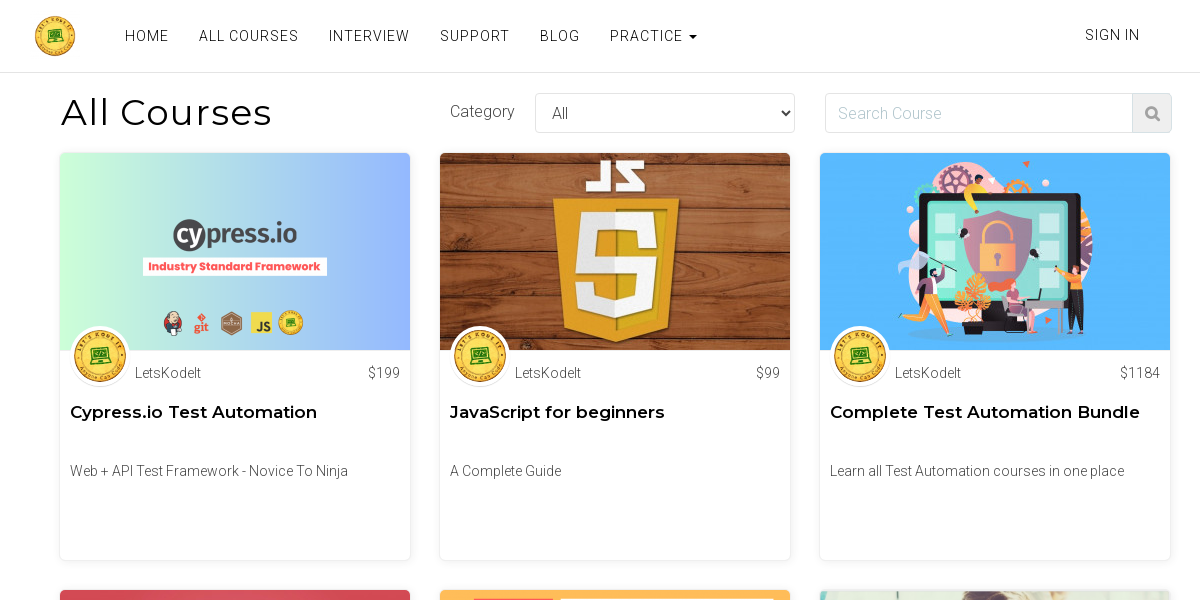

Selected '2021' from categories dropdown on select[name='categories']
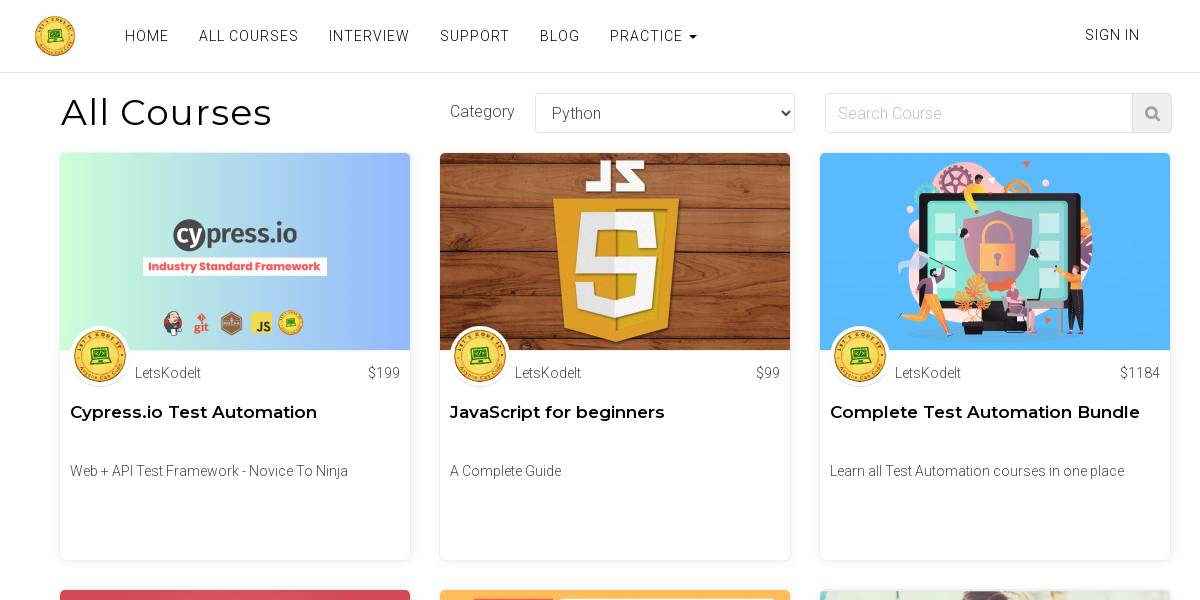

Entered 'java' in search field on input.form-control.find-input.dynamic-text
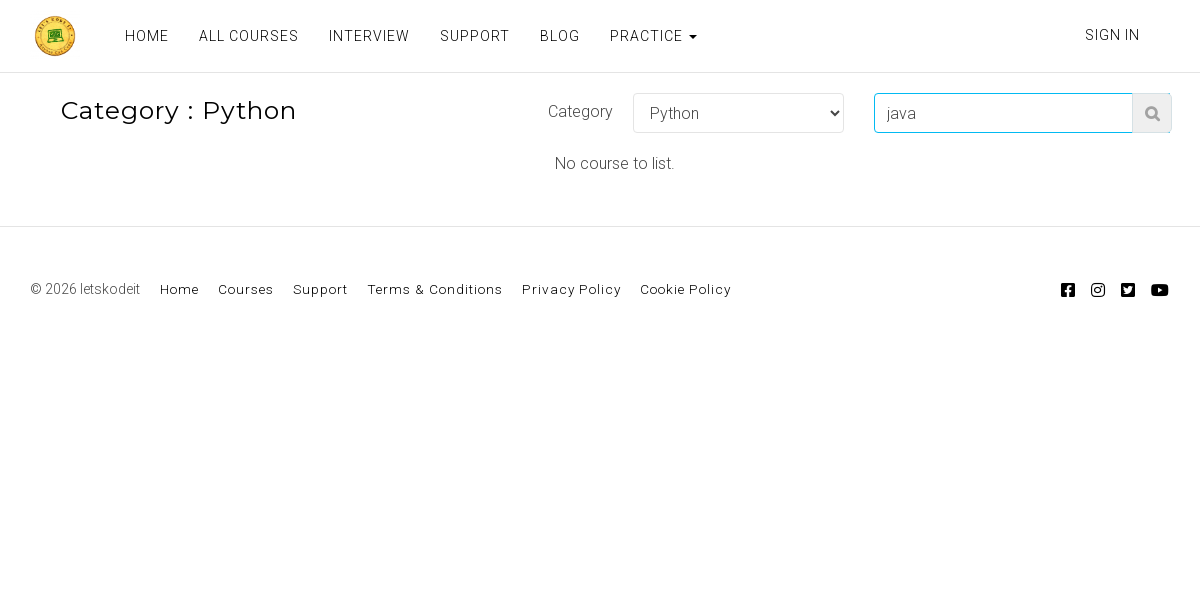

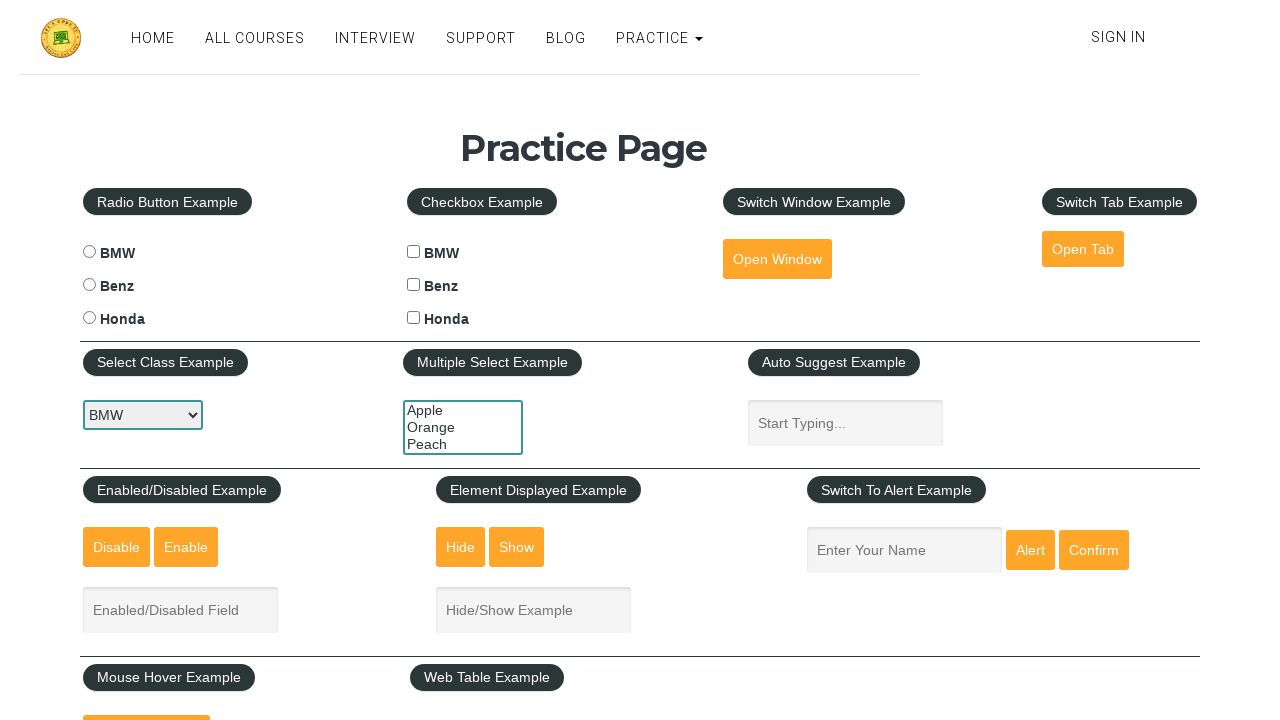